Navigates to a test page and clicks on a file upload element using Actions hover and click

Starting URL: https://omayo.blogspot.com/

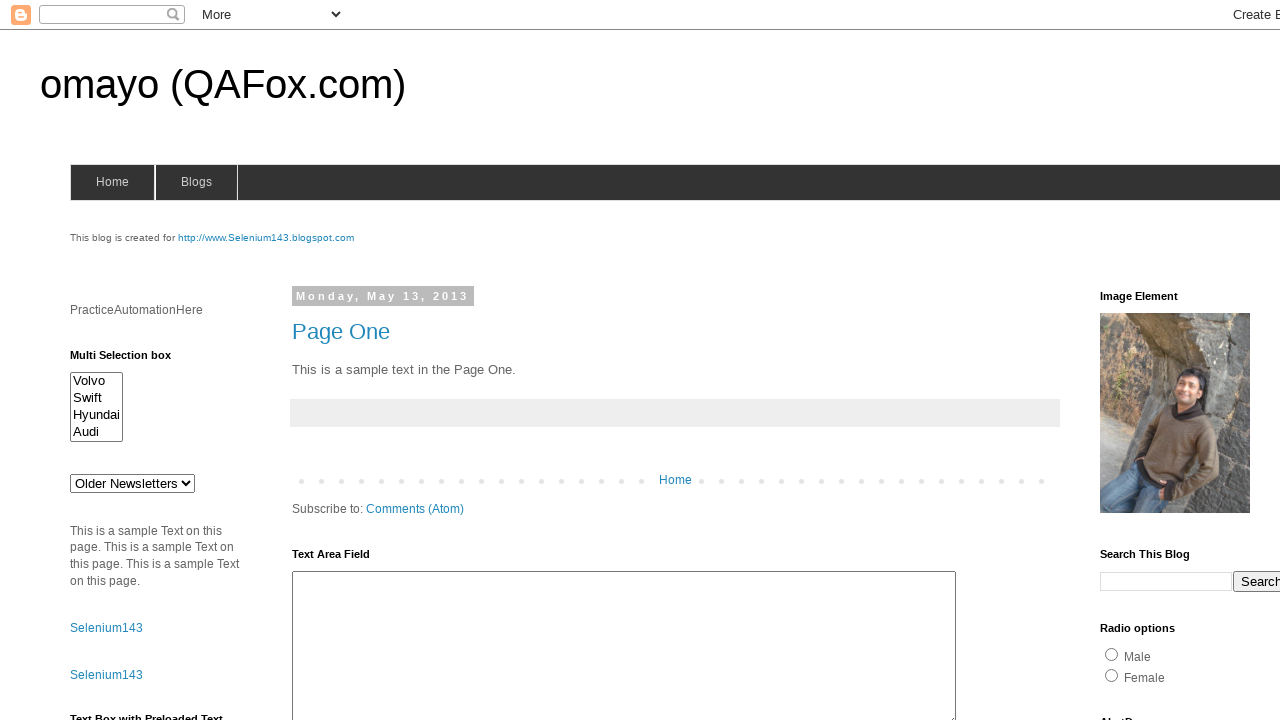

Navigated to https://omayo.blogspot.com/
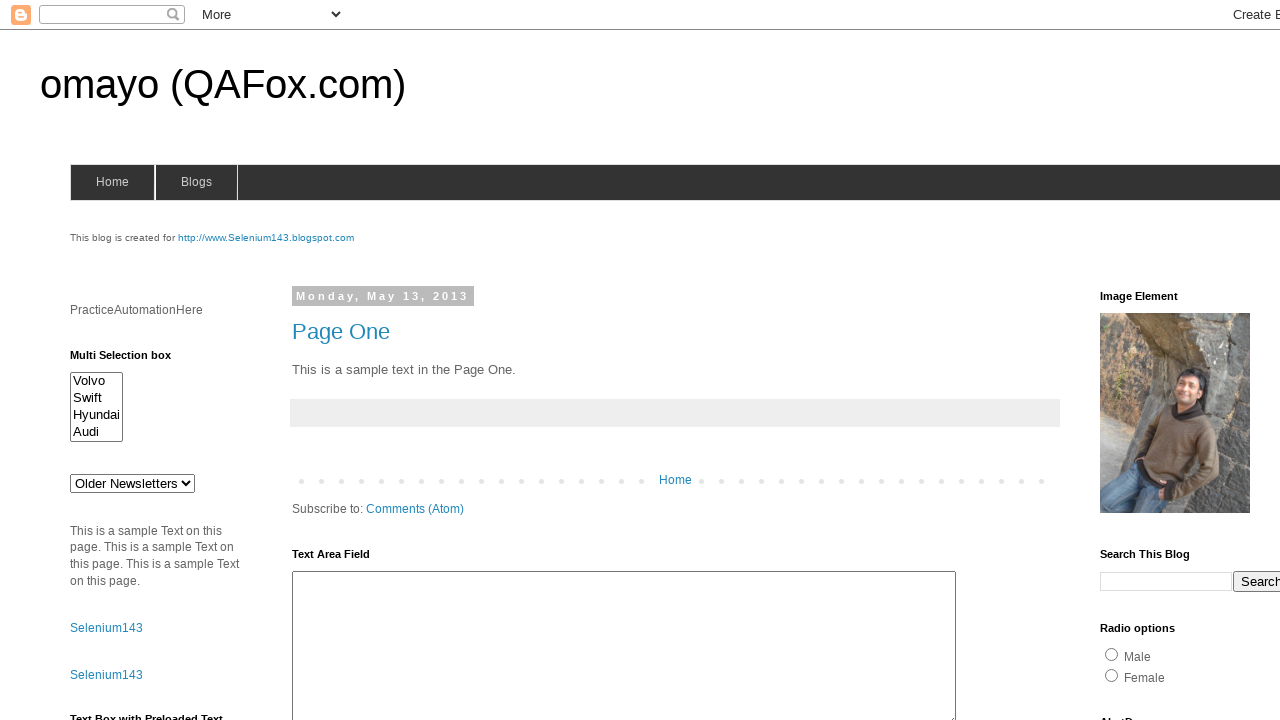

Hovered over file upload element at (189, 361) on #uploadfile
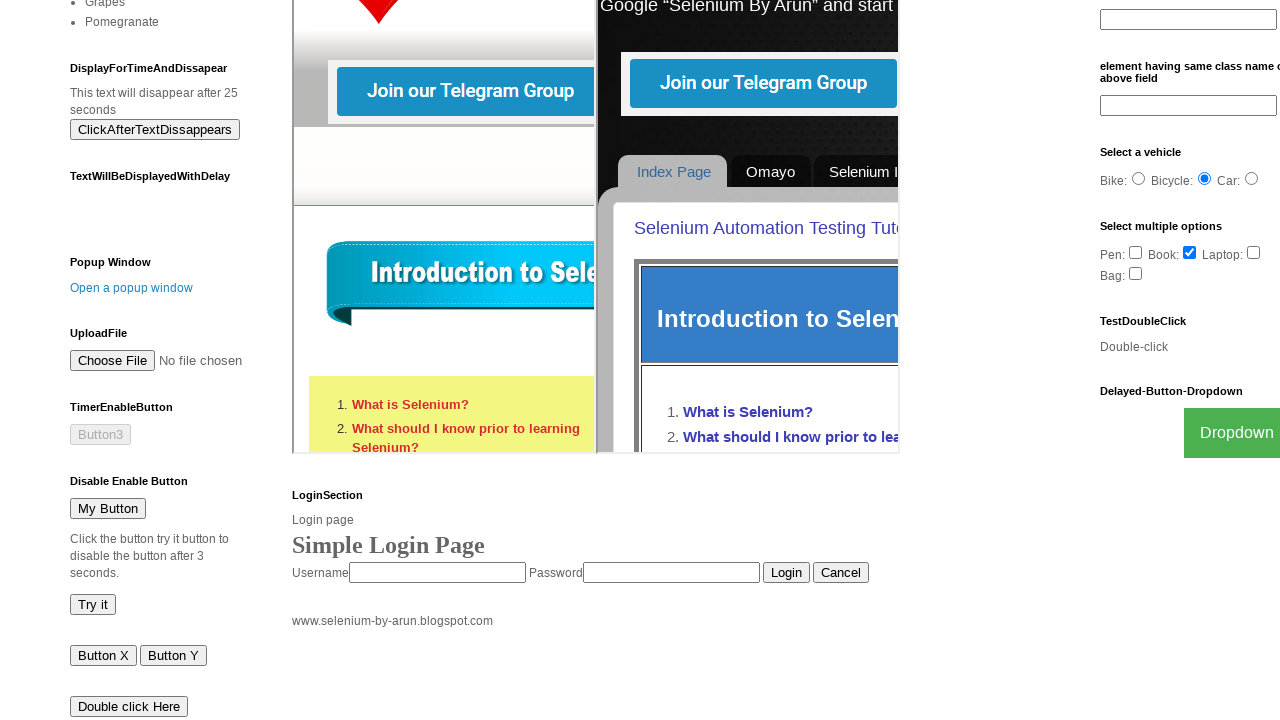

Clicked on file upload element at (189, 361) on #uploadfile
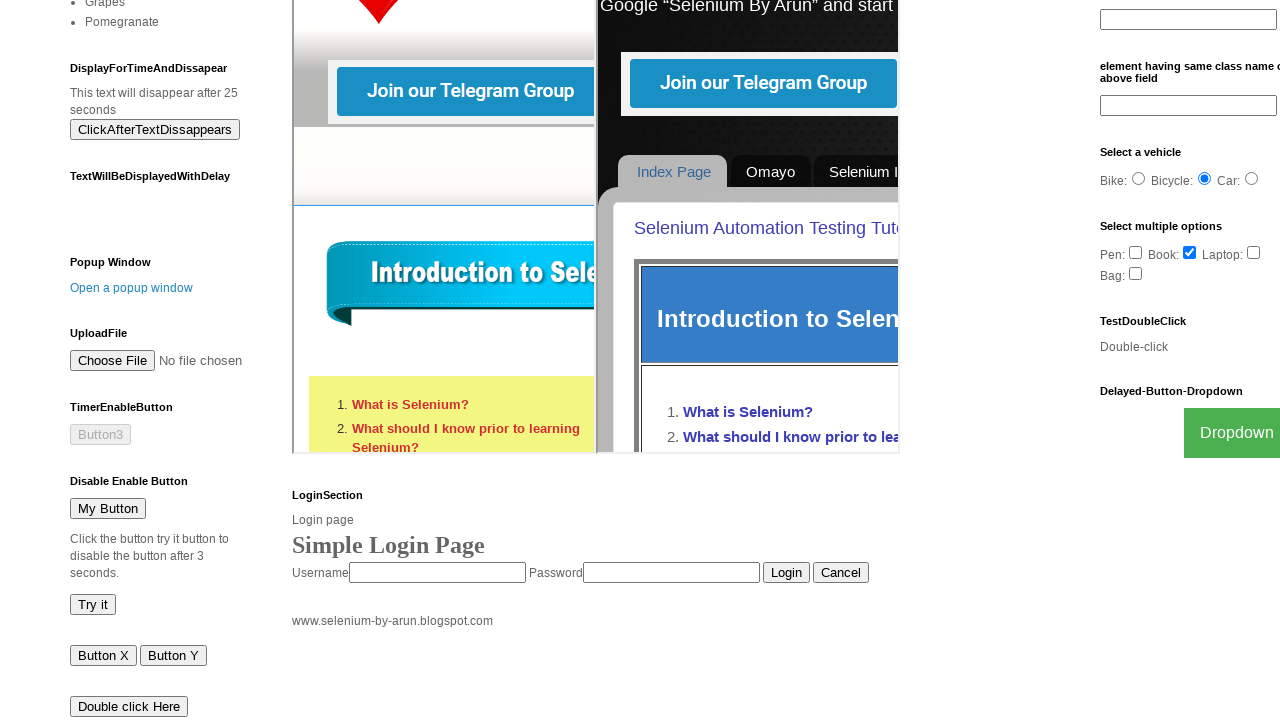

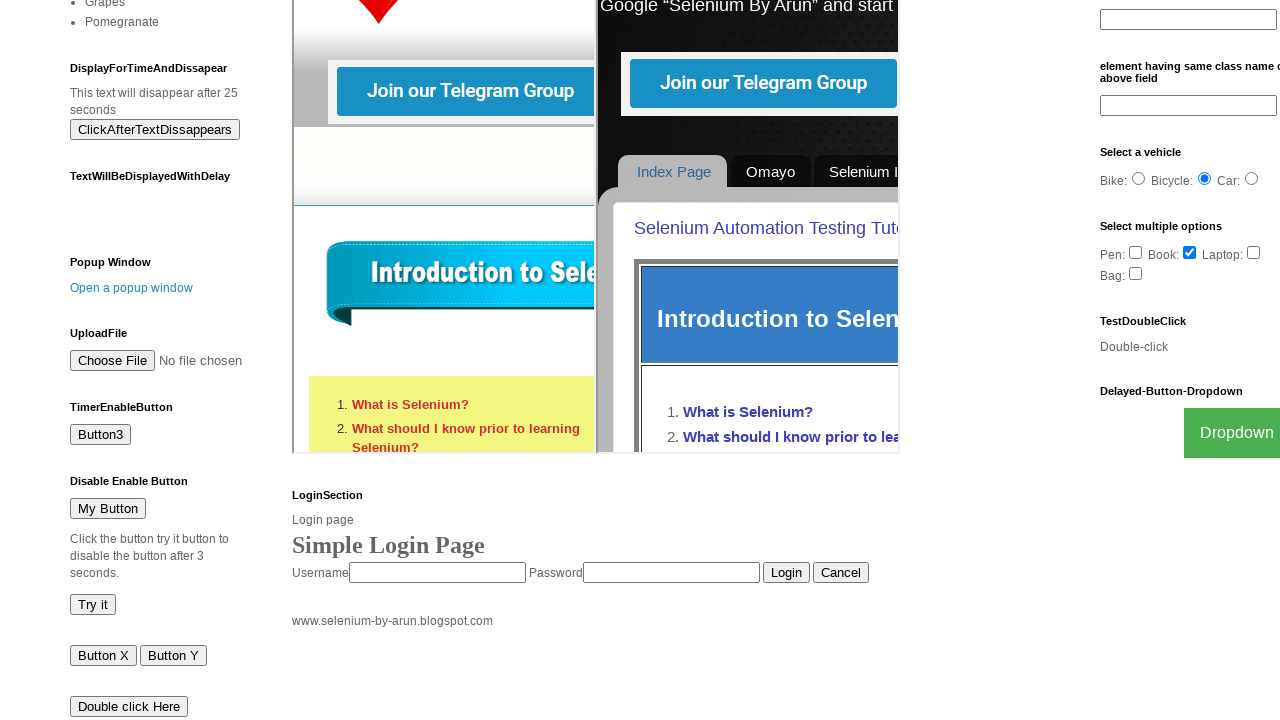